Tests form validation with invalid email format by submitting a form with an email missing the @ symbol

Starting URL: https://demoqa.com/automation-practice-form

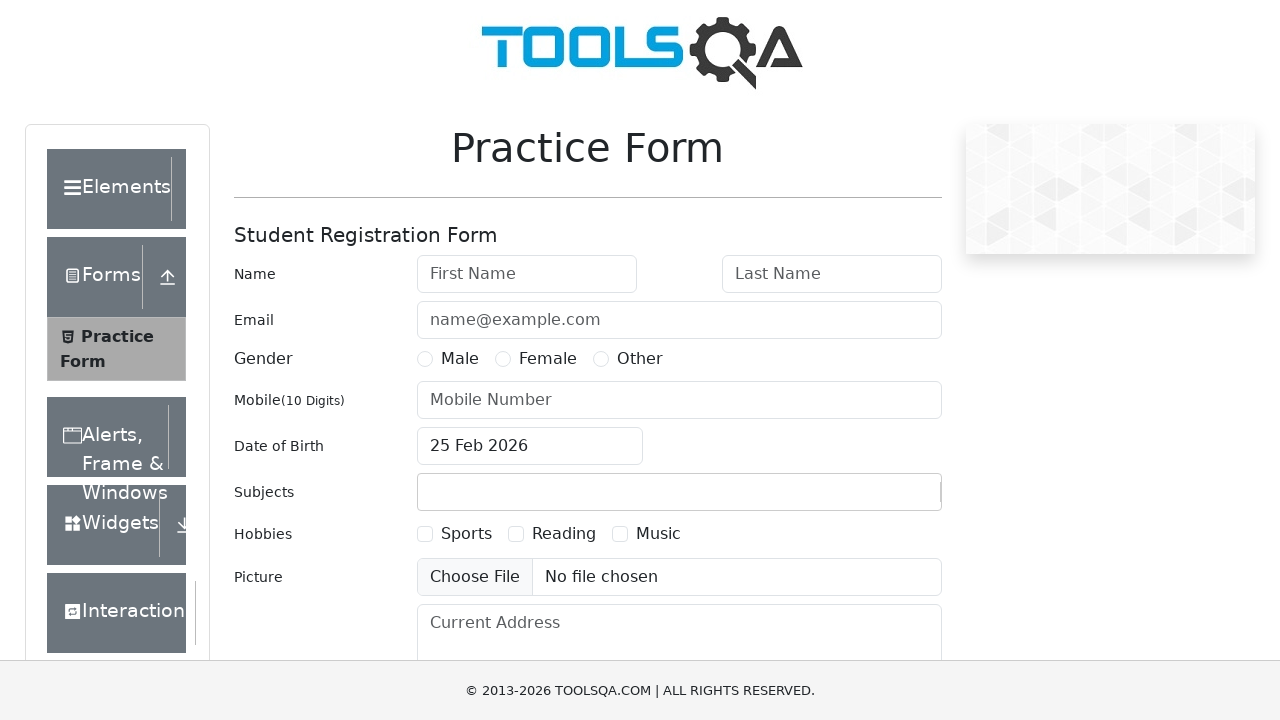

Filled first name field with 'CAMARO' on #firstName
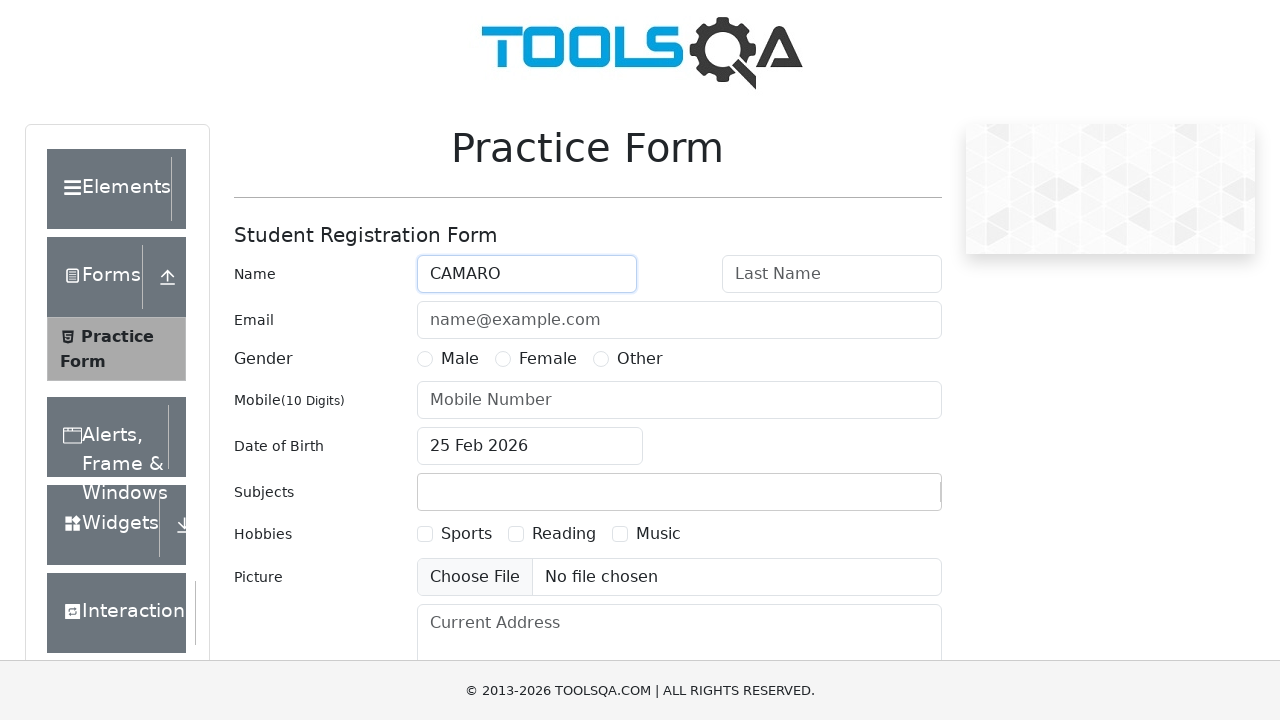

Filled last name field with 'AMARELO' on #lastName
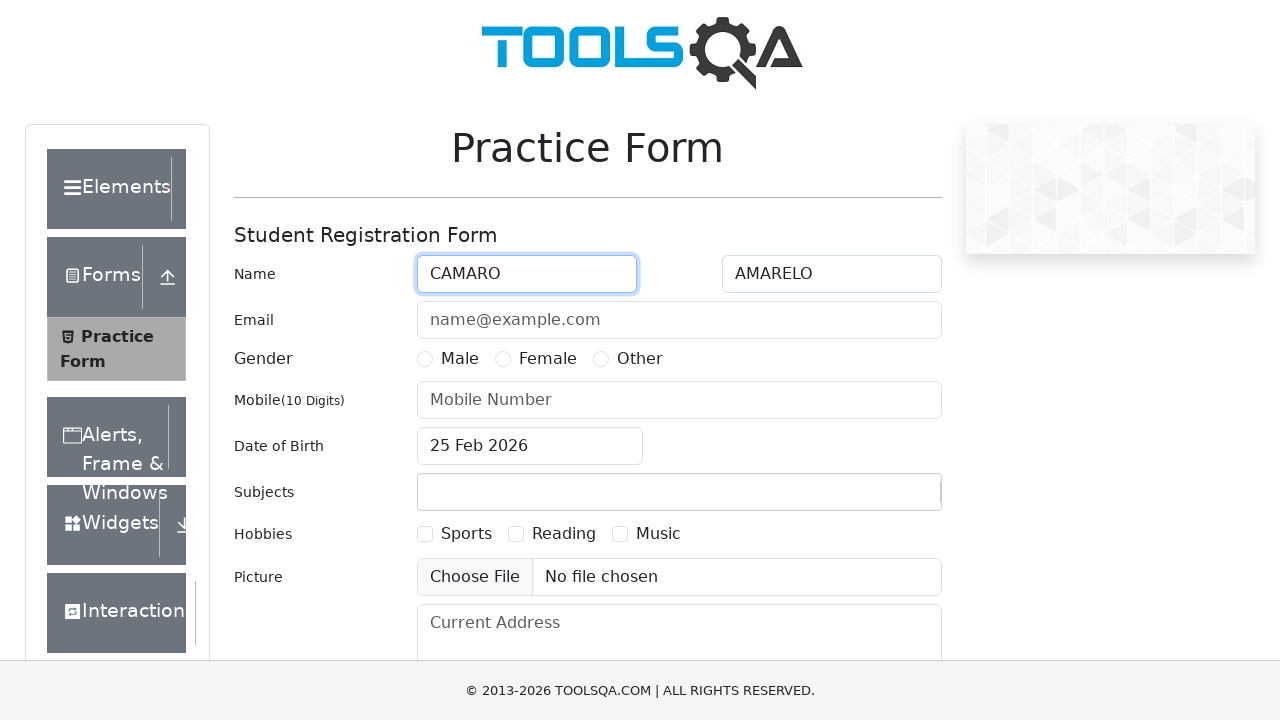

Filled email field with invalid format (missing @ symbol): 'camaroamarelo' on #userEmail
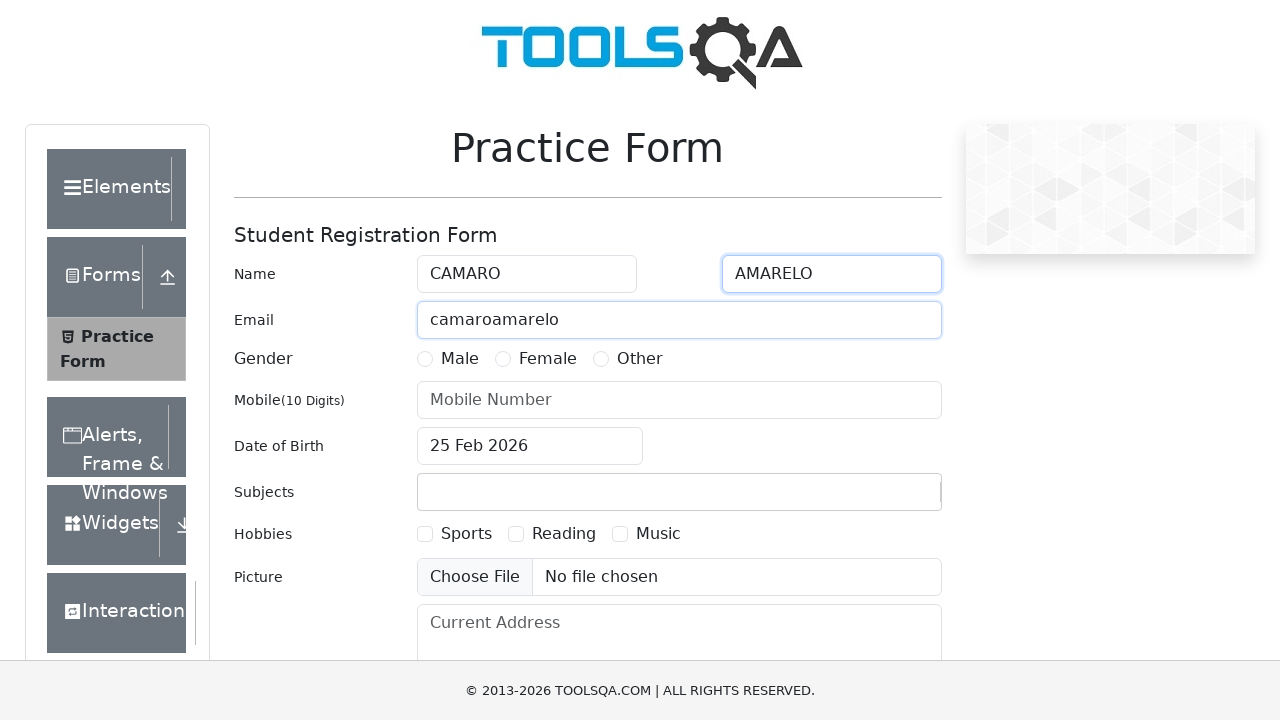

Selected gender radio button (Male)
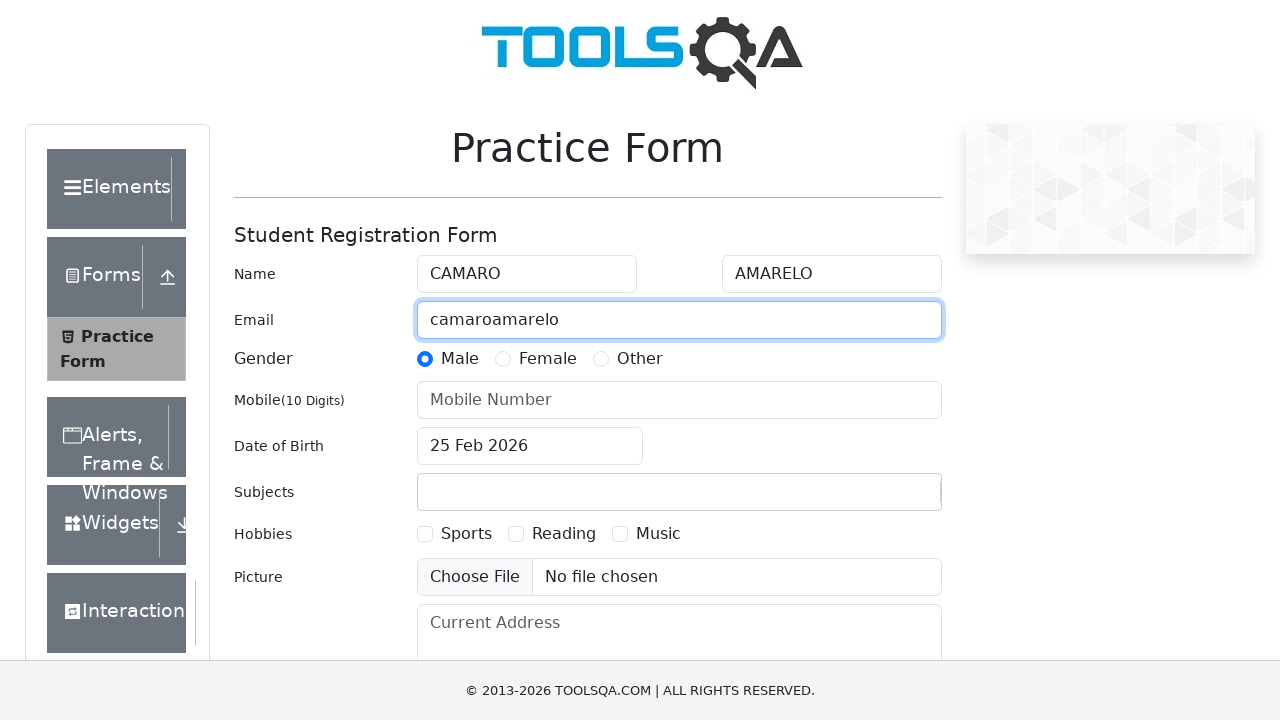

Filled phone number field with '6940028922' on #userNumber
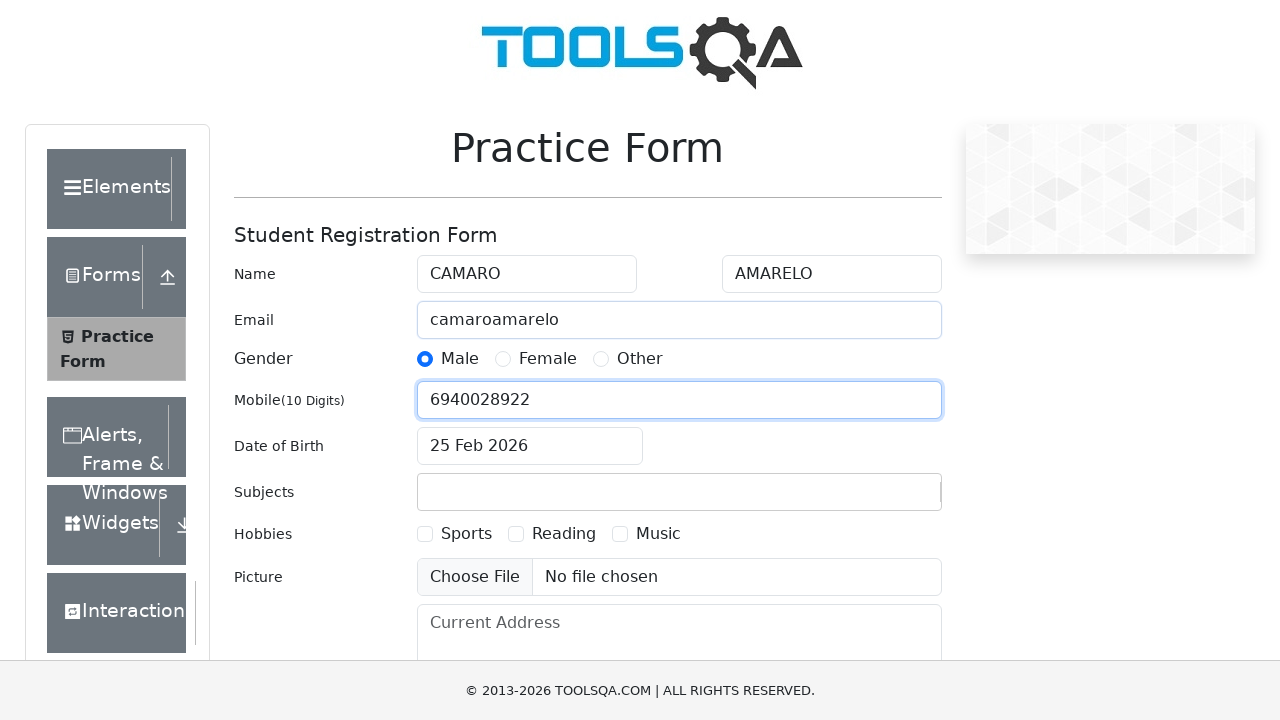

Pressed Tab to move focus from phone number field on #userNumber
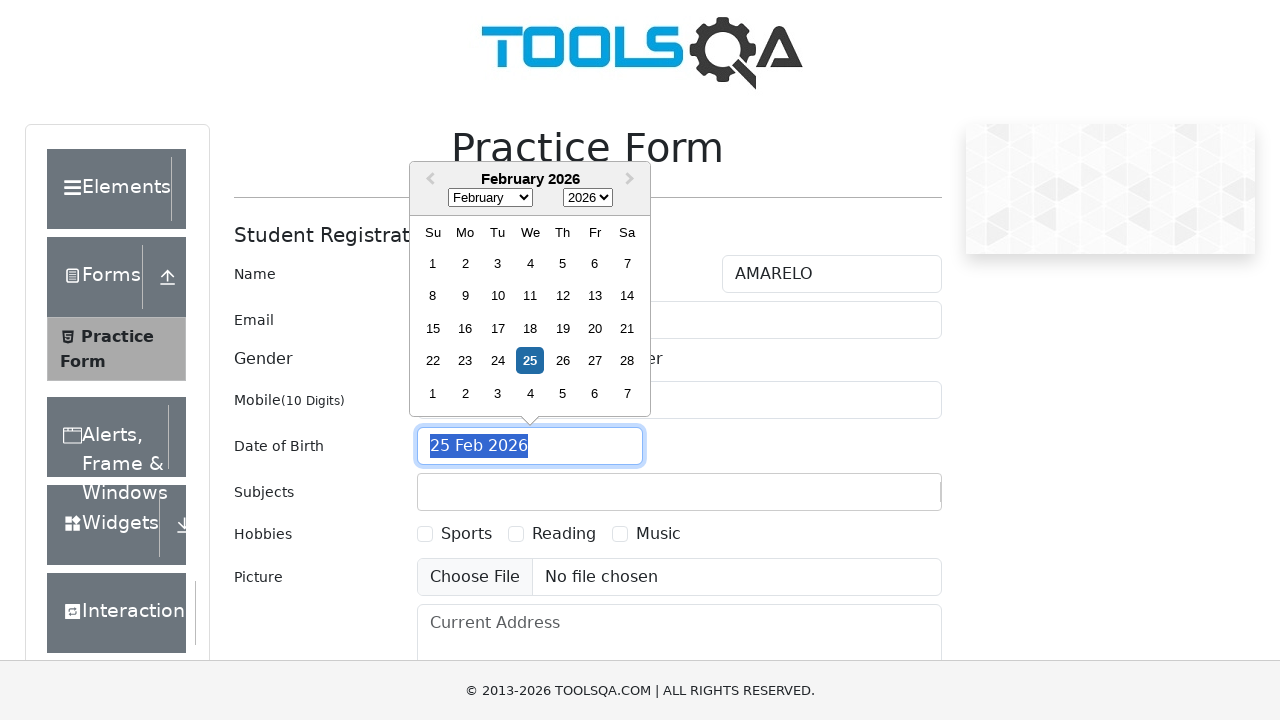

Filled state dropdown with 'NCR' on #react-select-3-input
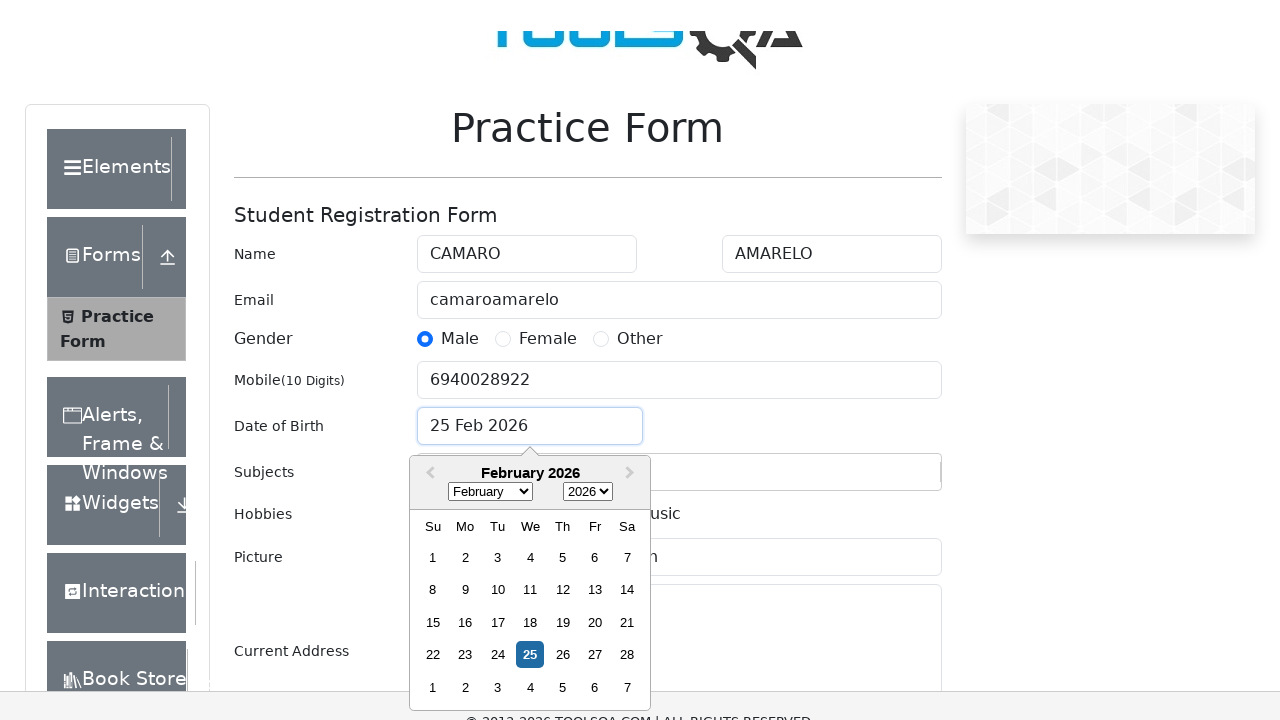

Pressed Tab to move focus from state dropdown on #react-select-3-input
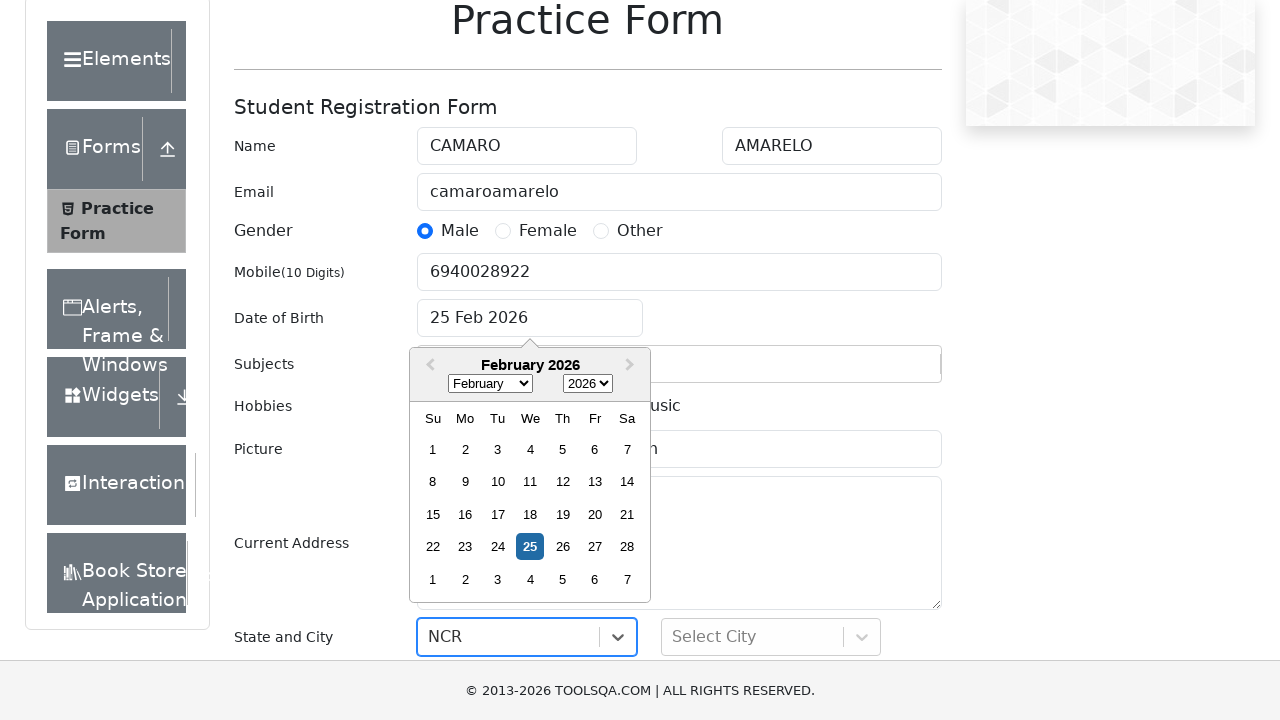

Filled city dropdown with 'Noida' on #react-select-4-input
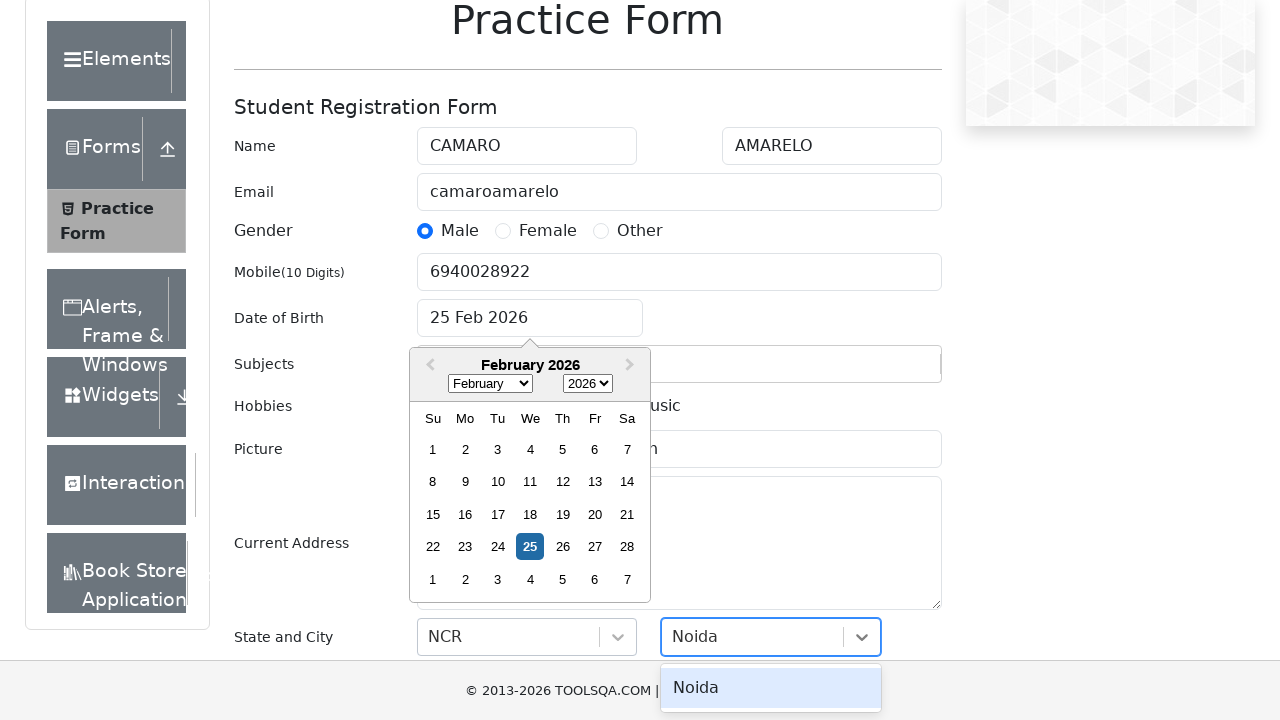

Pressed Tab to move focus from city dropdown on #react-select-4-input
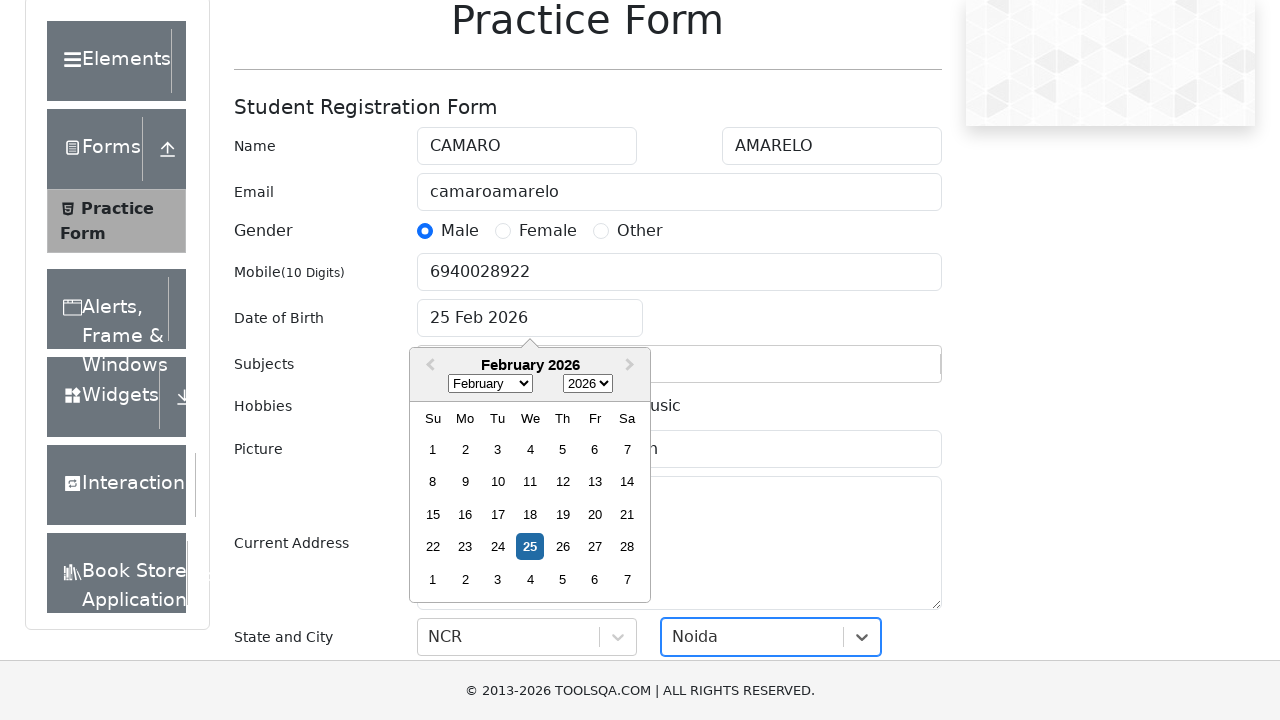

Pressed Enter to attempt form submission on #react-select-4-input
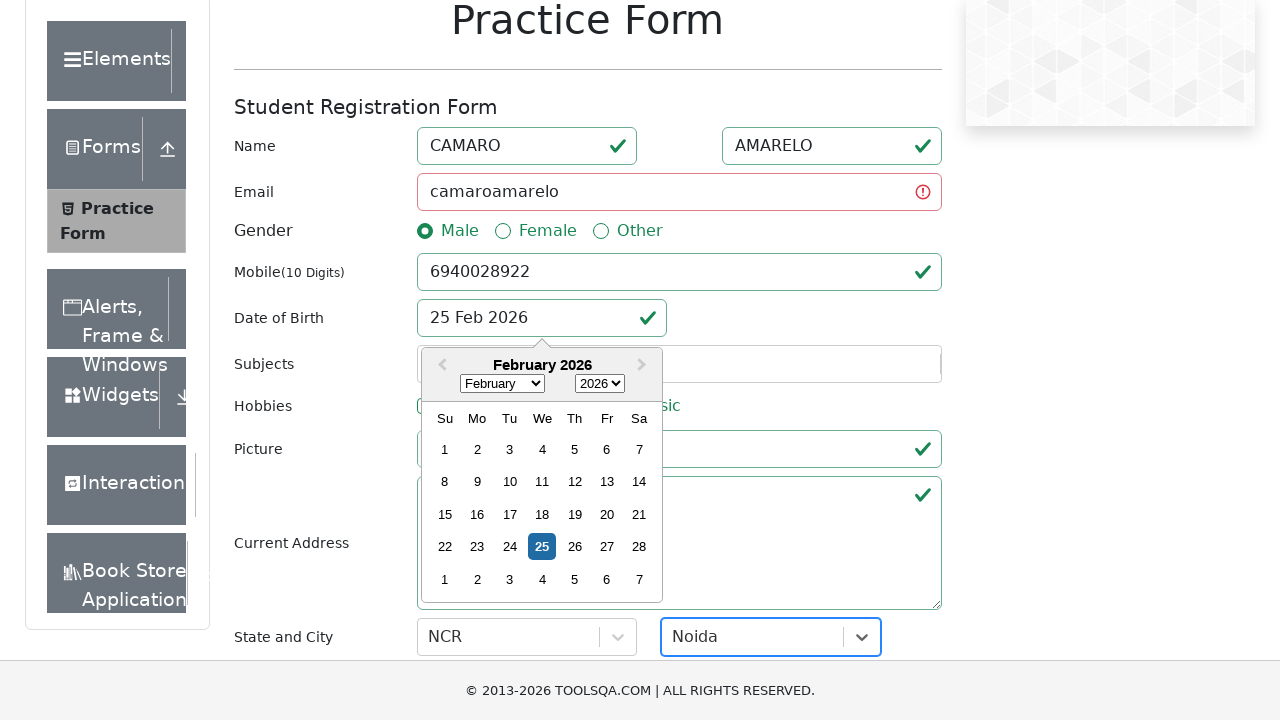

Waited 5 seconds to observe form validation behavior with invalid email
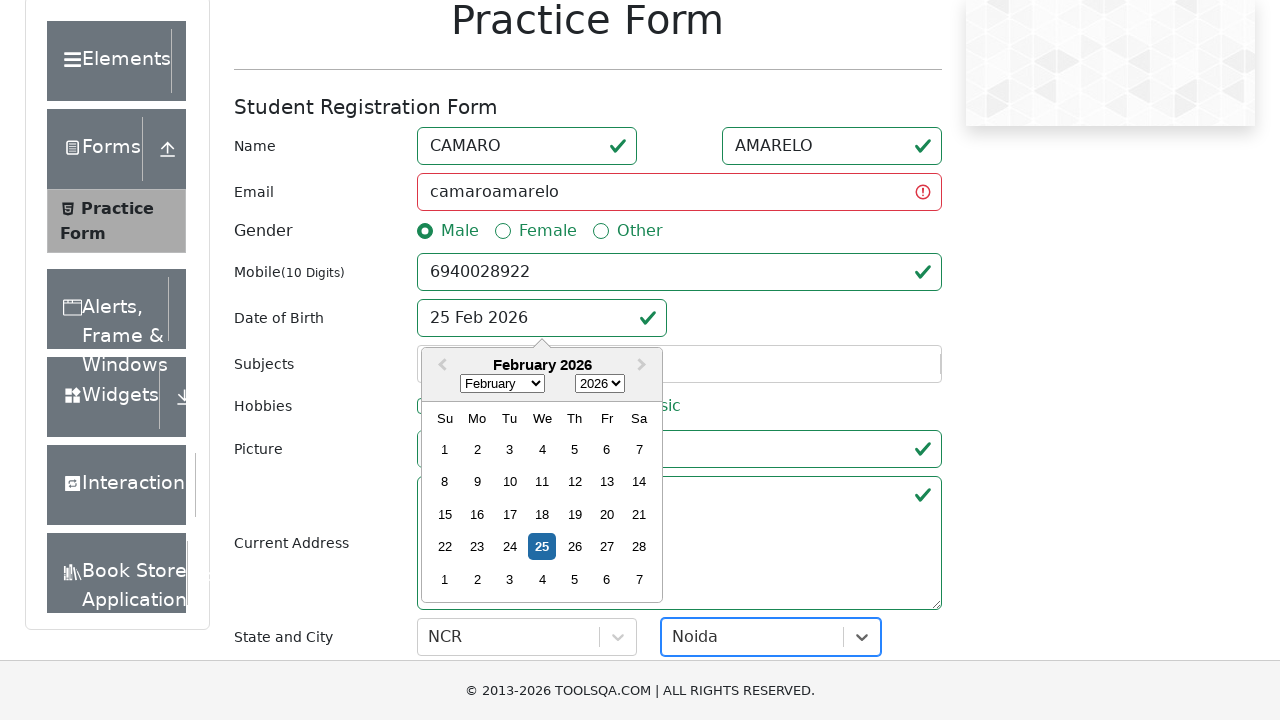

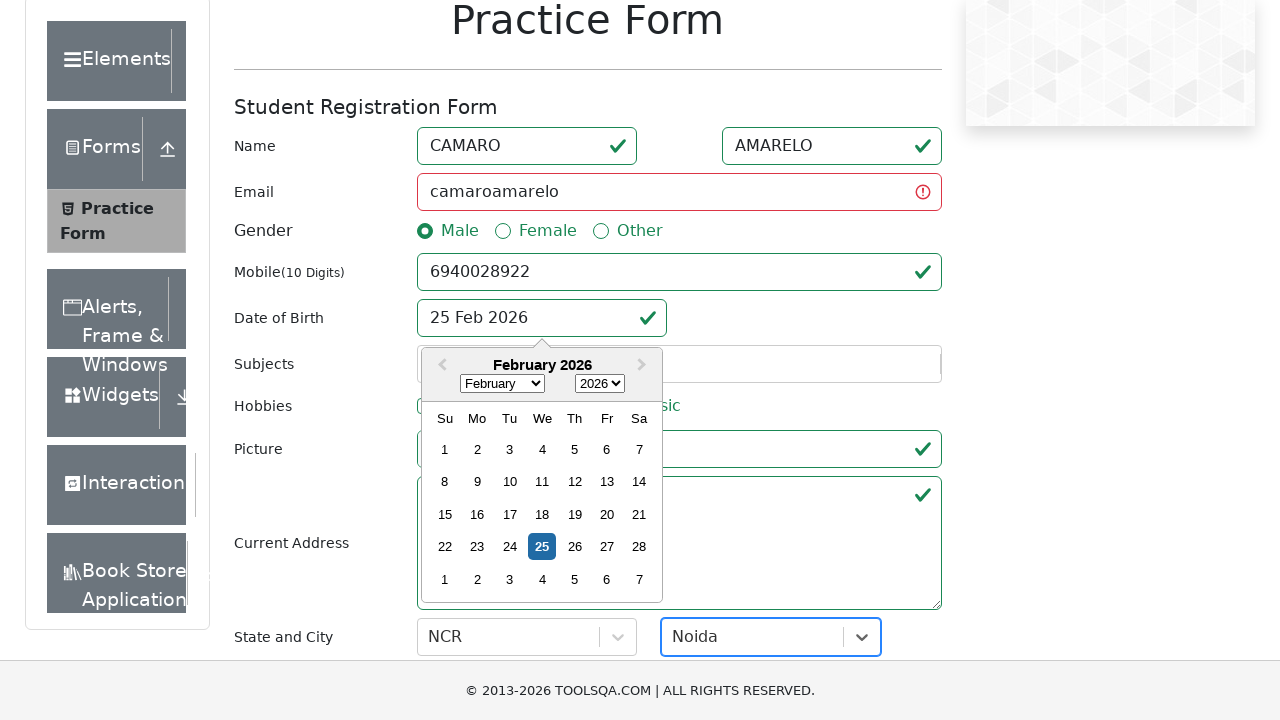